Tests alert handling functionality by clicking a button to trigger an alert and accepting it

Starting URL: https://demoqa.com/alerts

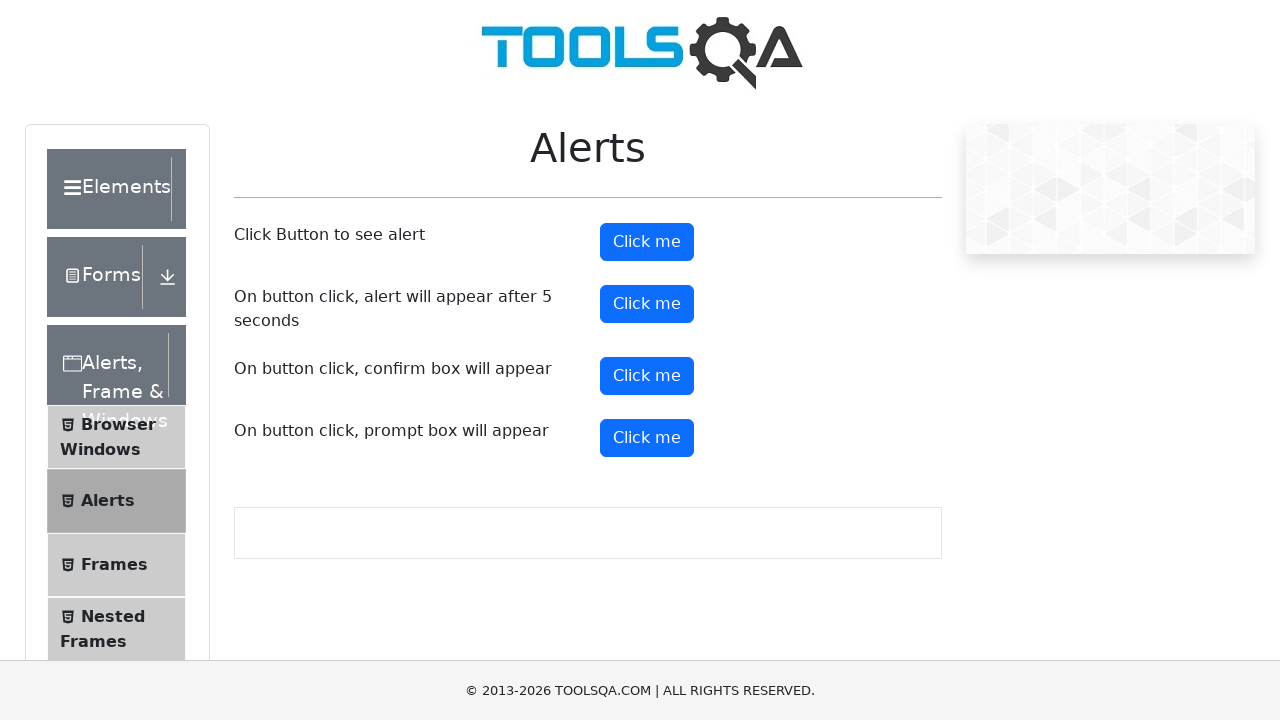

Scrolled down 250px to make alert button visible
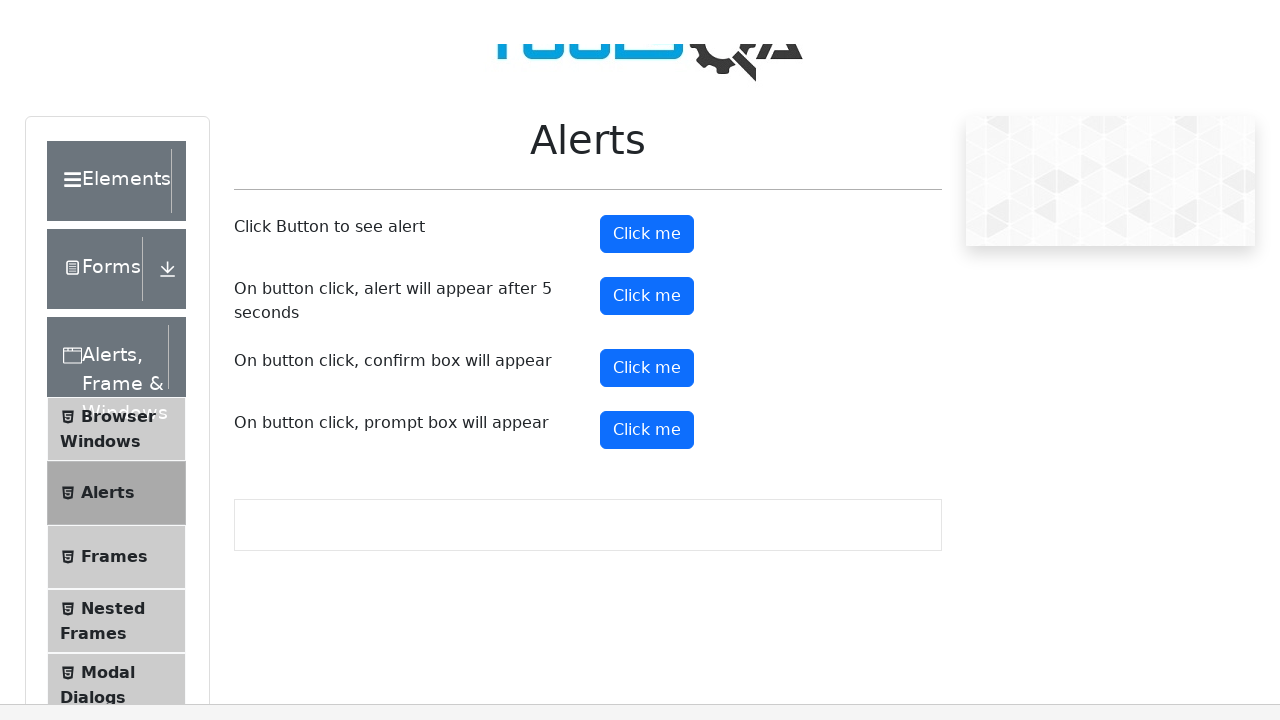

Clicked alert button to trigger alert dialog at (647, 6) on button#alertButton
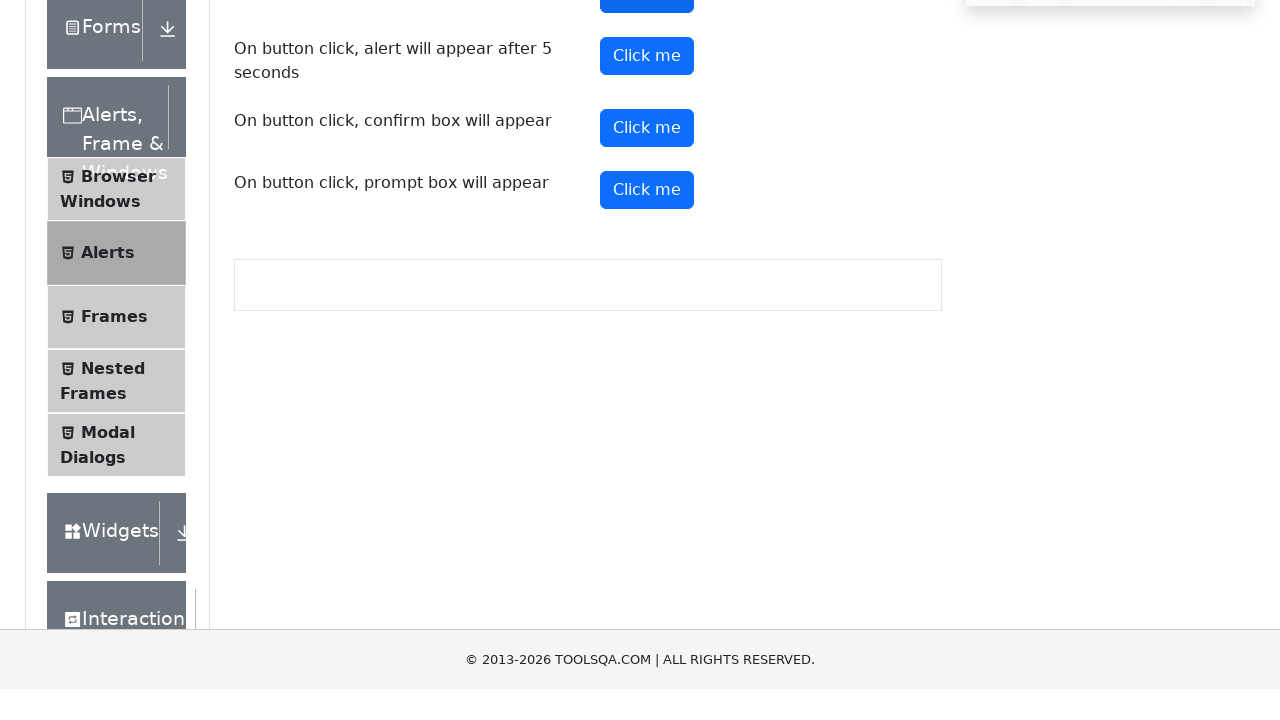

Set up dialog handler to accept alert
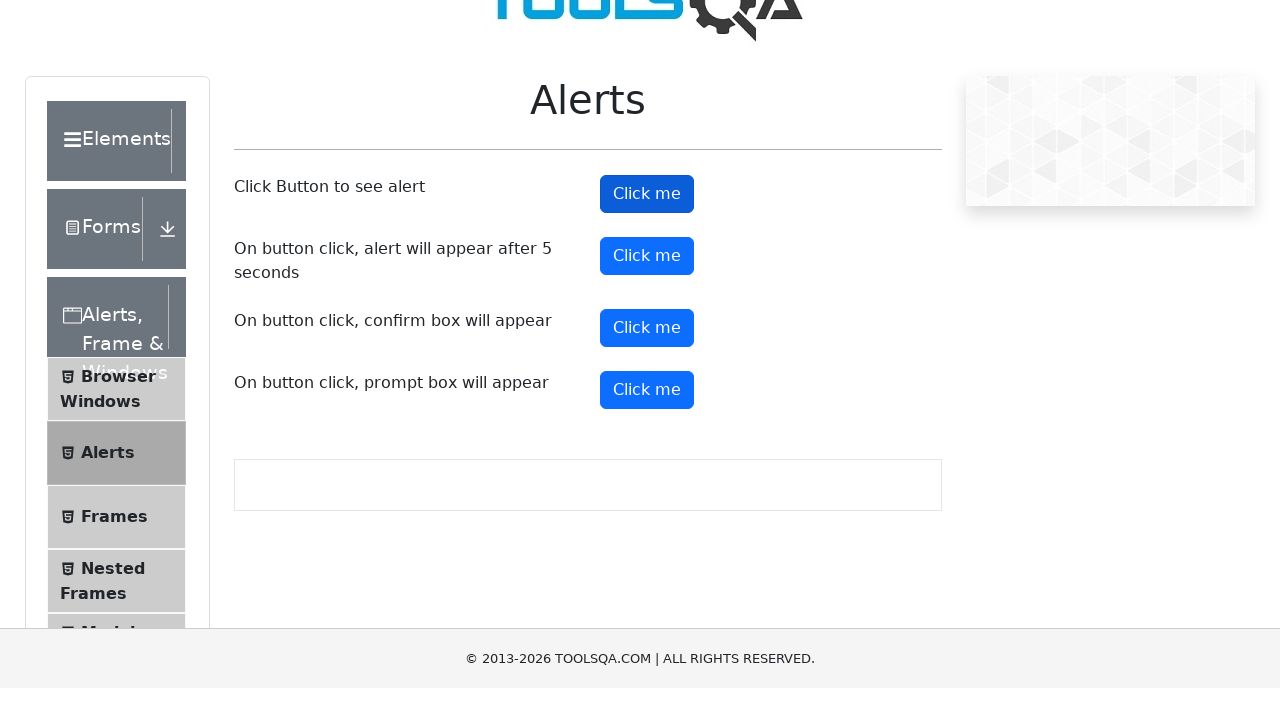

Retrieved alert button text to verify it remains accessible after alert handling
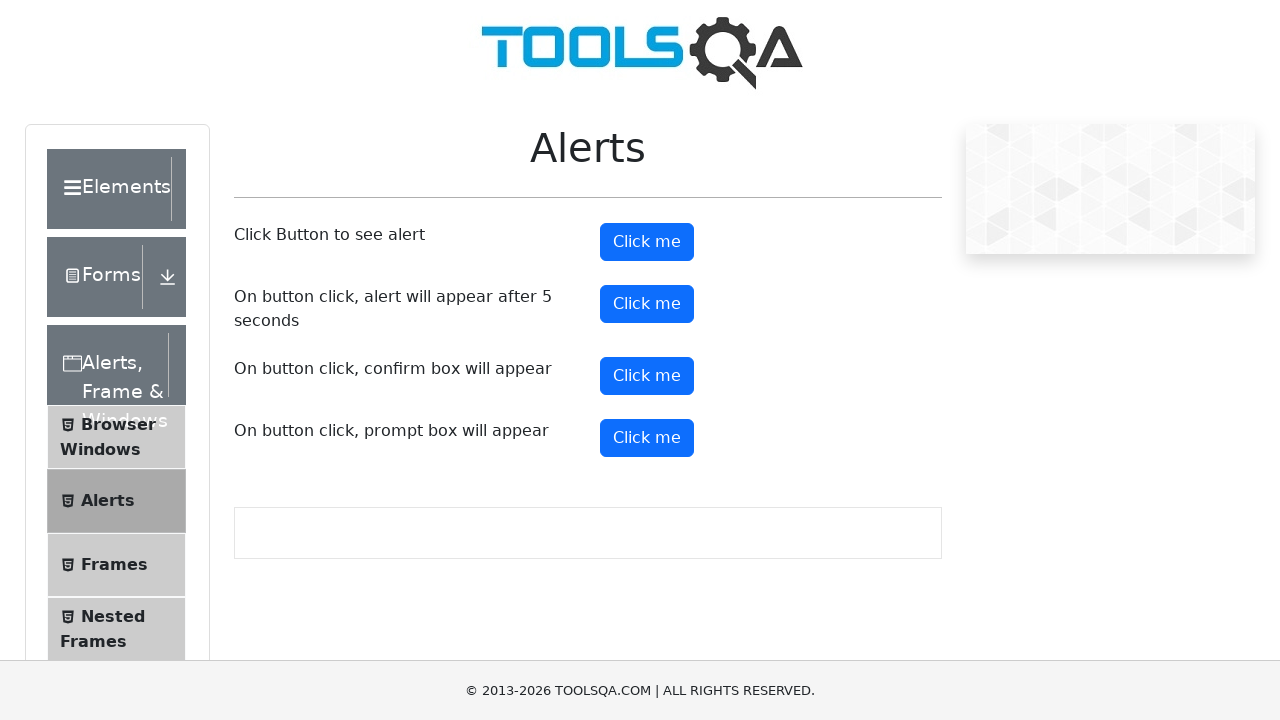

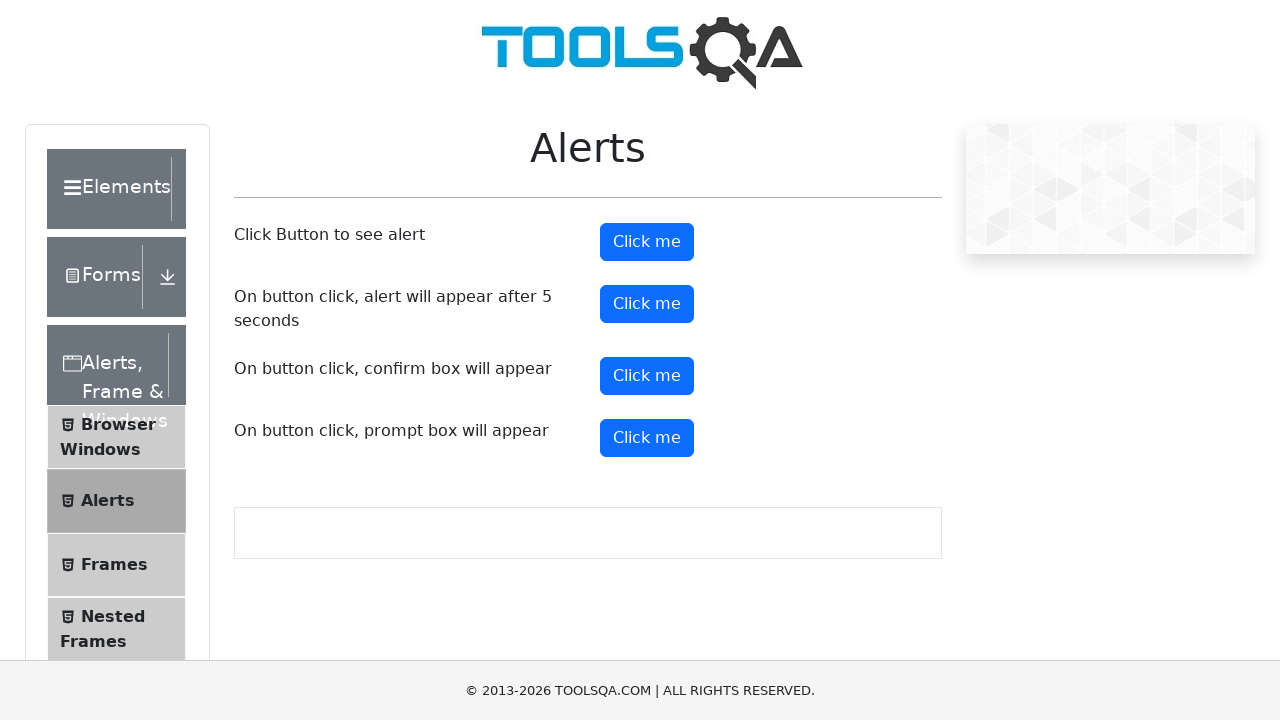